Extracts and analyzes price data from a web table to find the highest price

Starting URL: https://rahulshettyacademy.com/AutomationPractice/

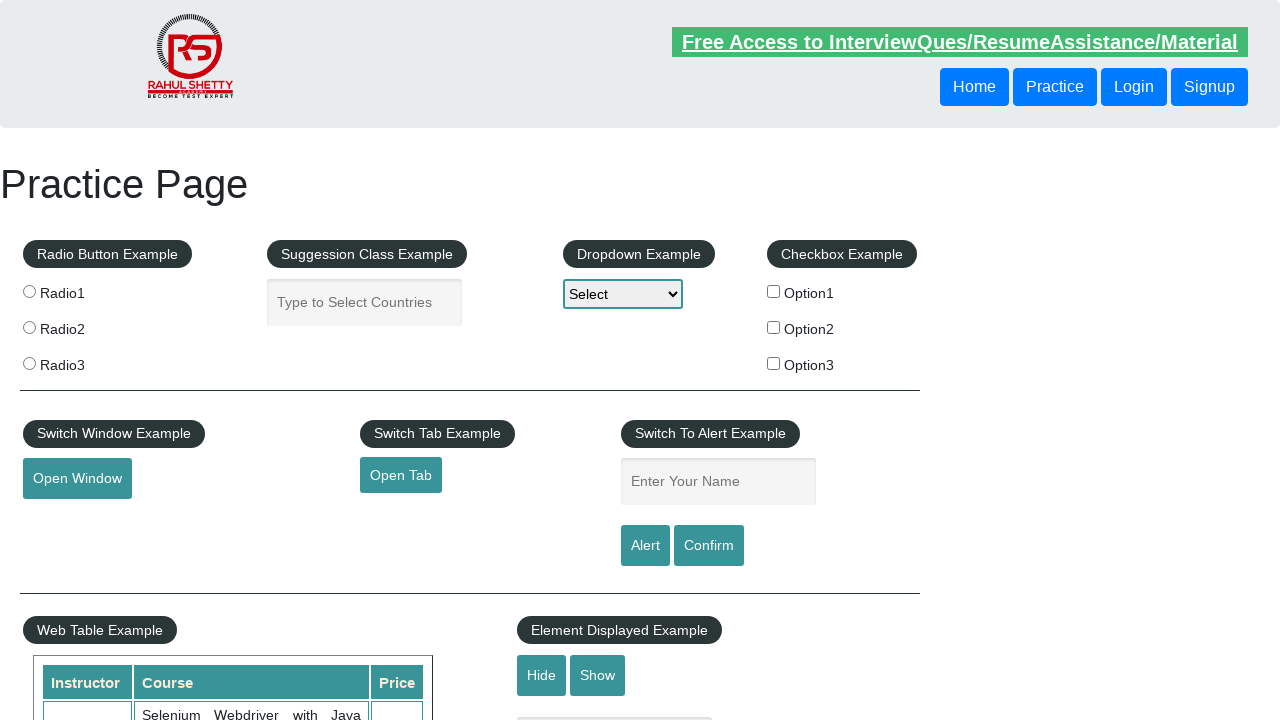

Waited for table to load on the page
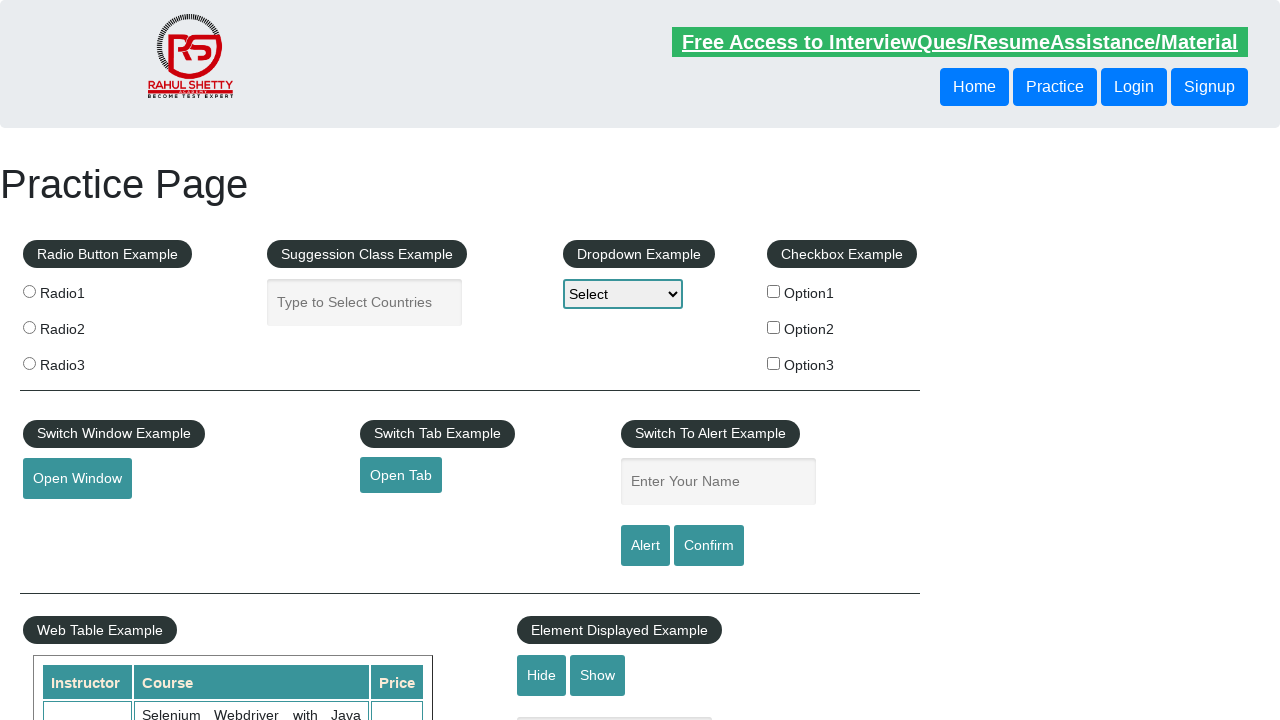

Retrieved all price cells from table (3rd column)
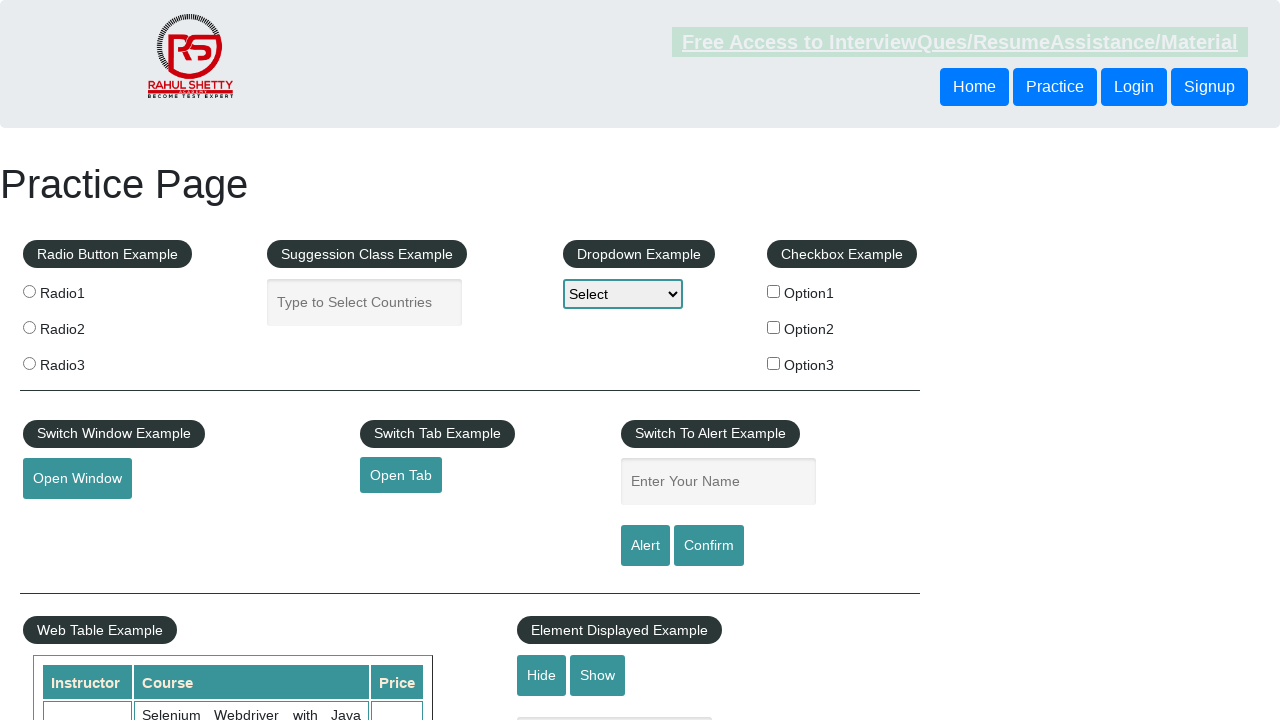

Extracted and parsed 10 price values from table cells
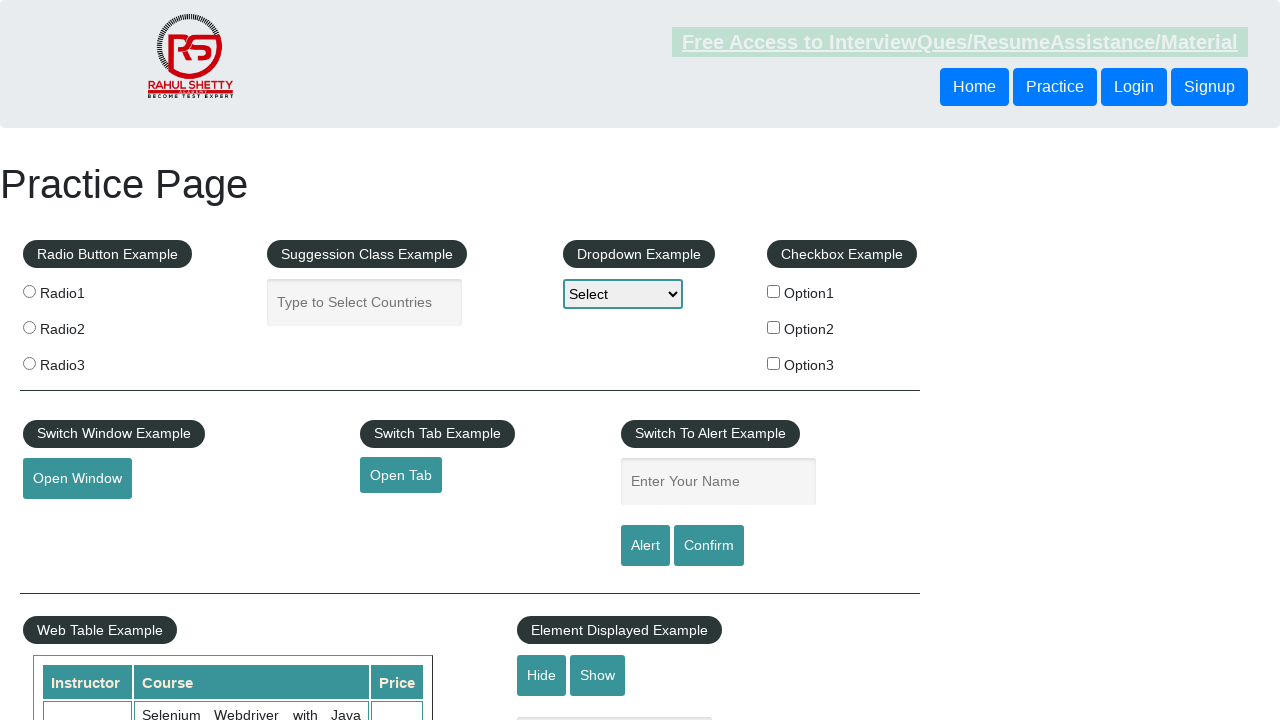

Found highest price in table: $35.0
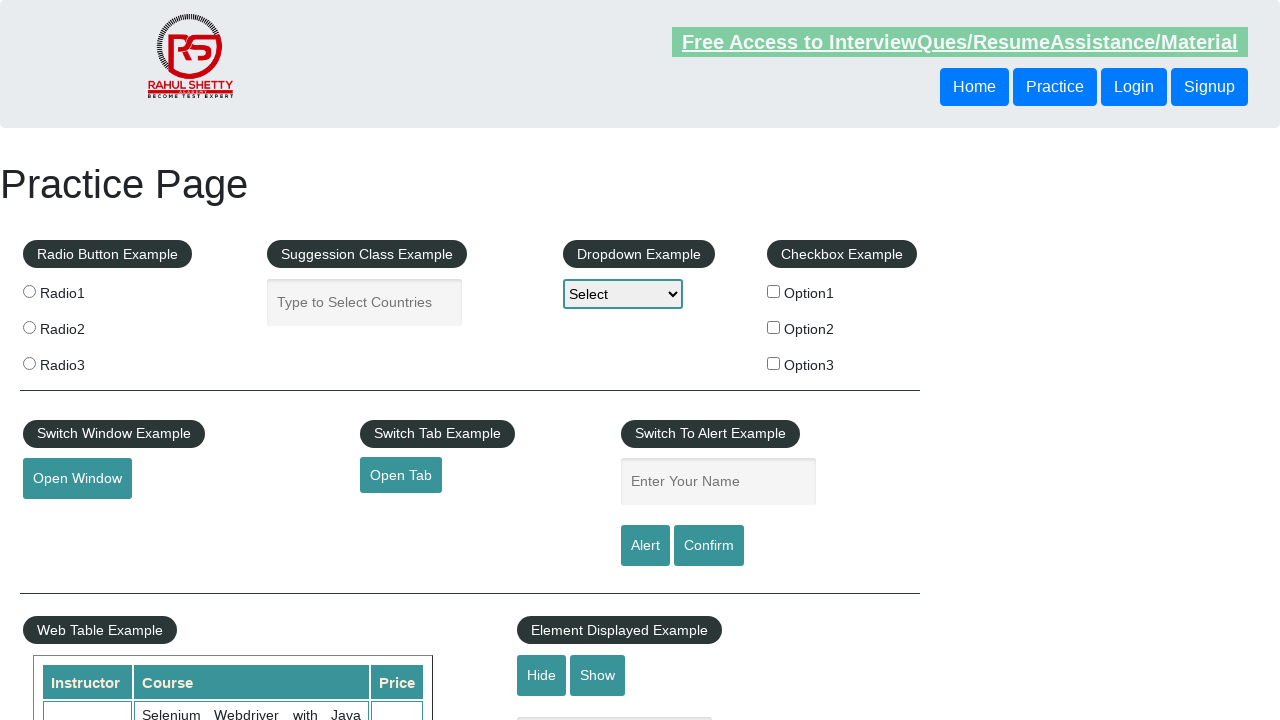

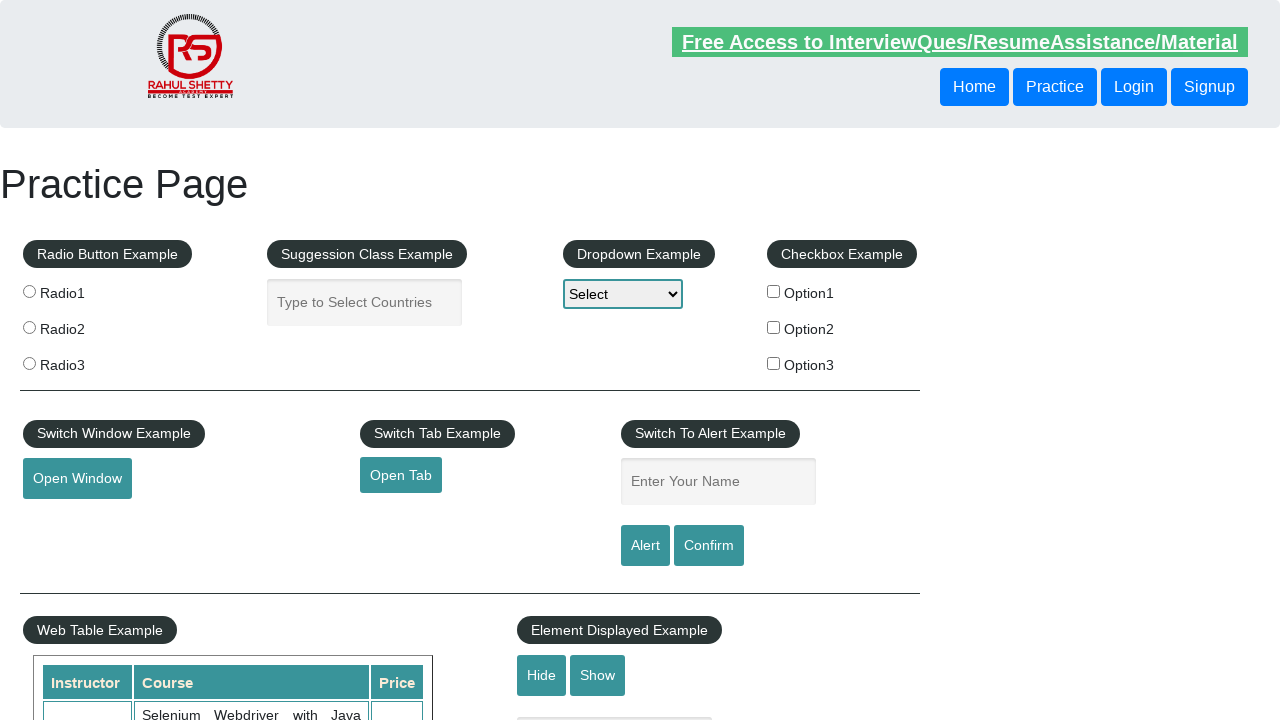